Tests button synchronization using a refactored approach - clicks through a sequence of buttons (Start, One, Two, Three) and verifies the final success message.

Starting URL: https://pragmatictesters.github.io/selenium-synchronization/buttons.html

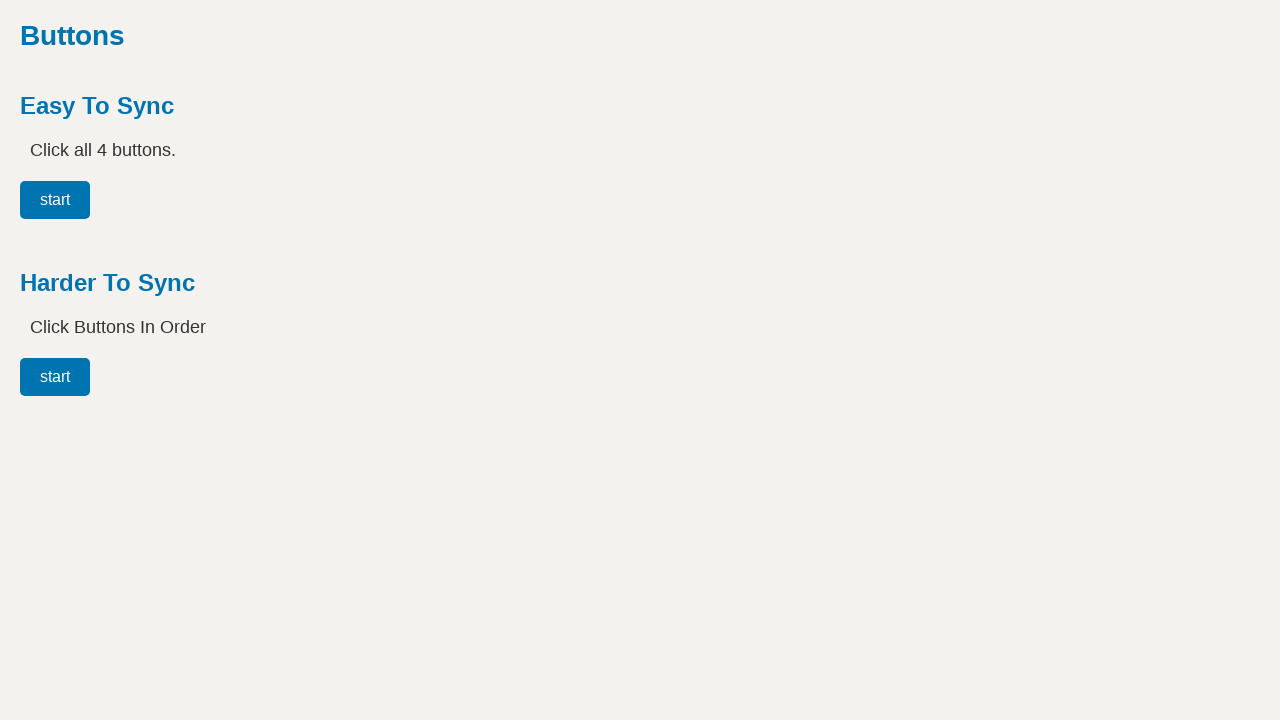

Clicked the Start button at (55, 200) on #easy00
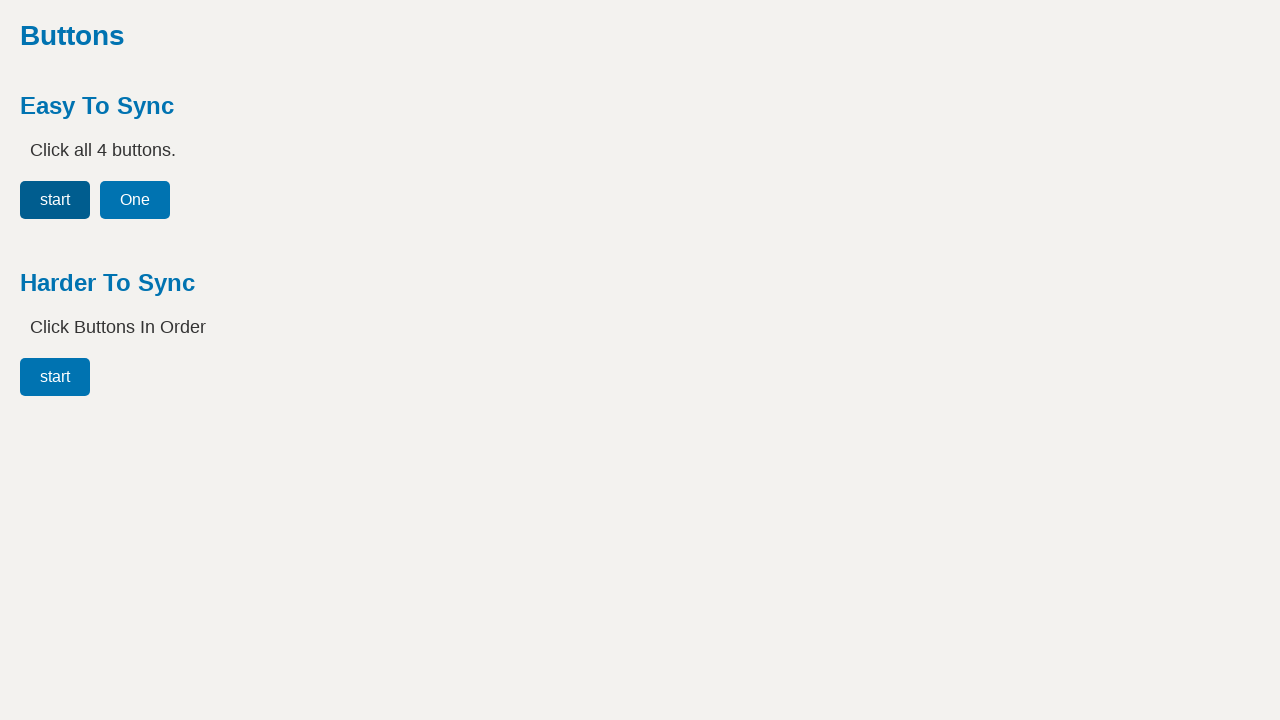

Clicked the One button at (135, 200) on #easy01
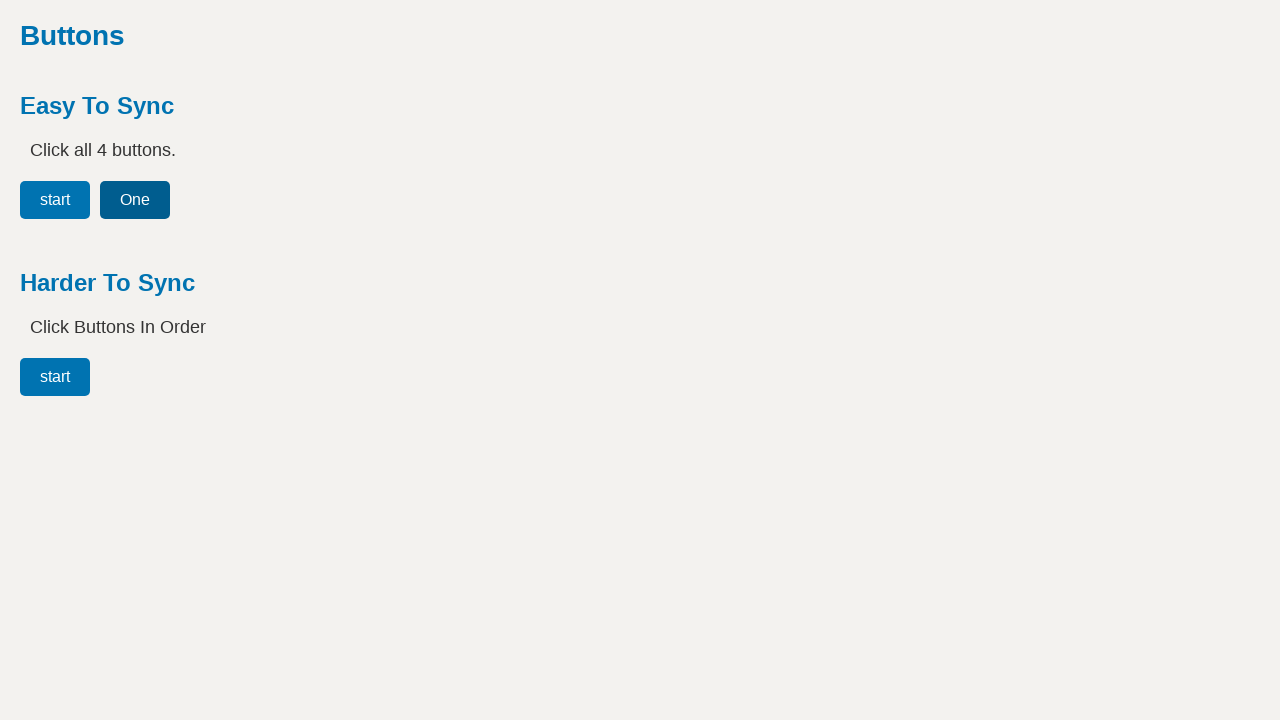

Clicked the Two button at (215, 200) on #easy02
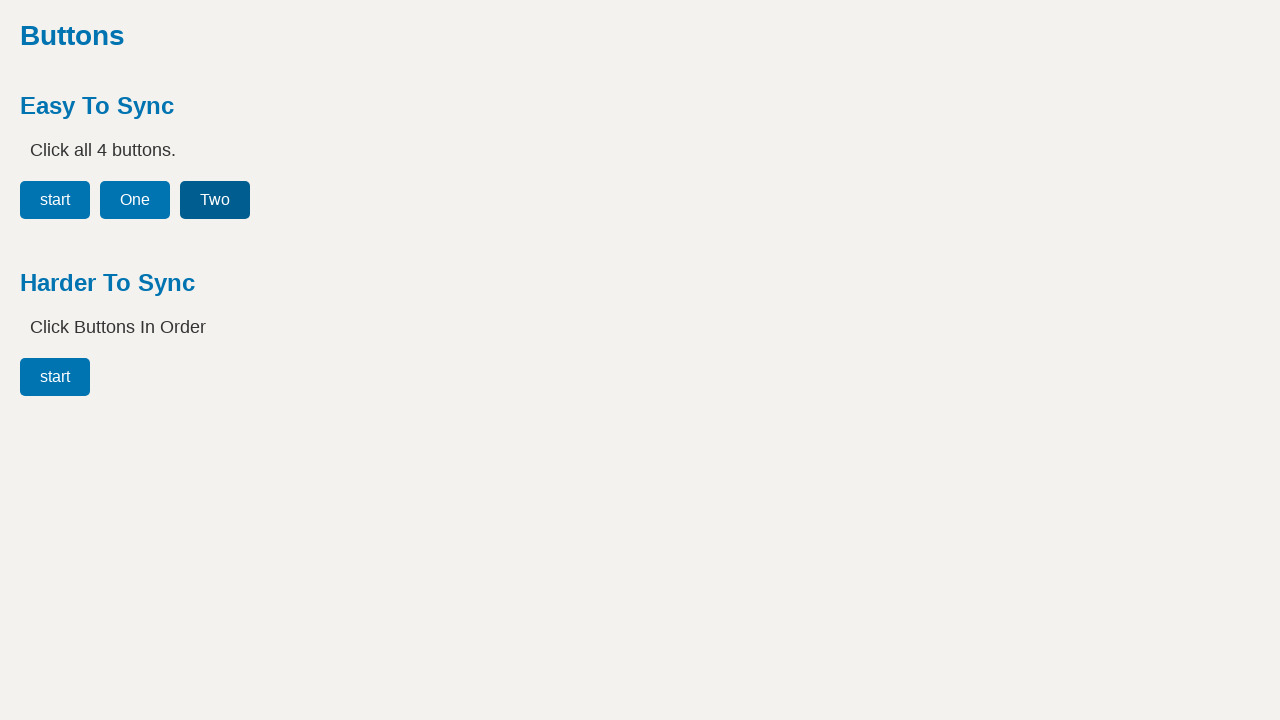

Clicked the Three button at (301, 200) on #easy03
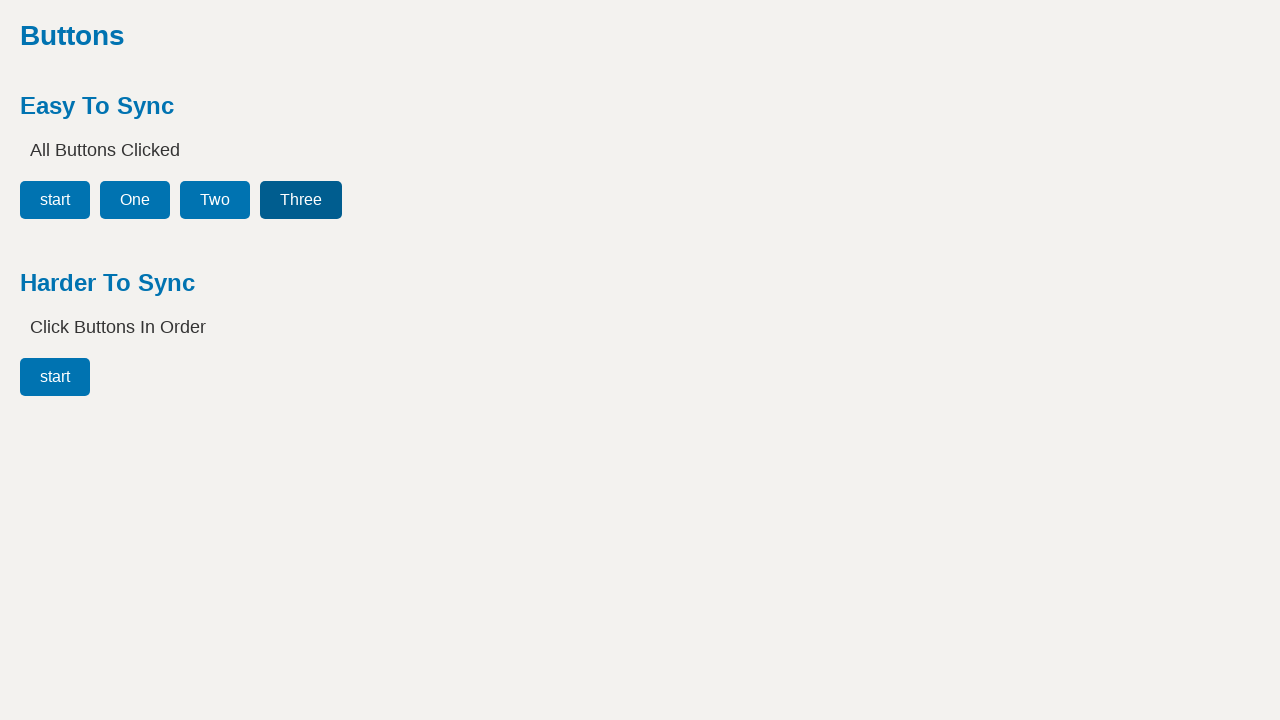

Success message element loaded
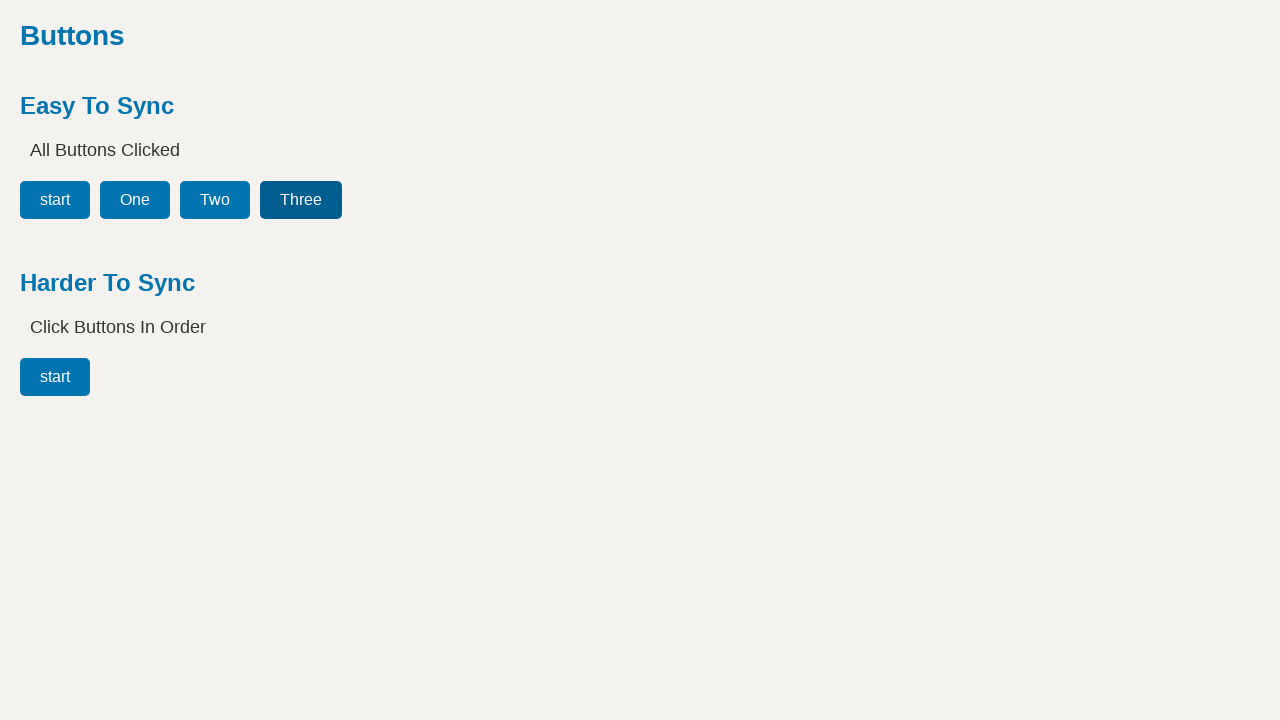

Verified final success message: 'All Buttons Clicked'
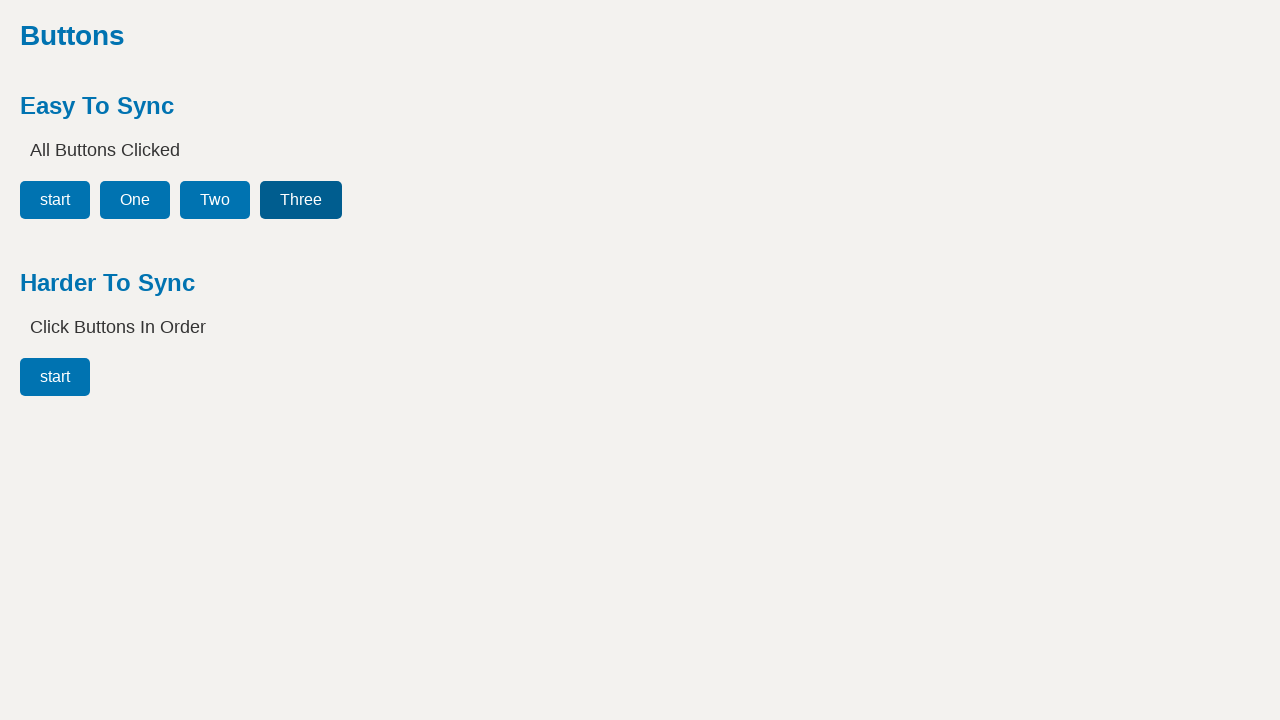

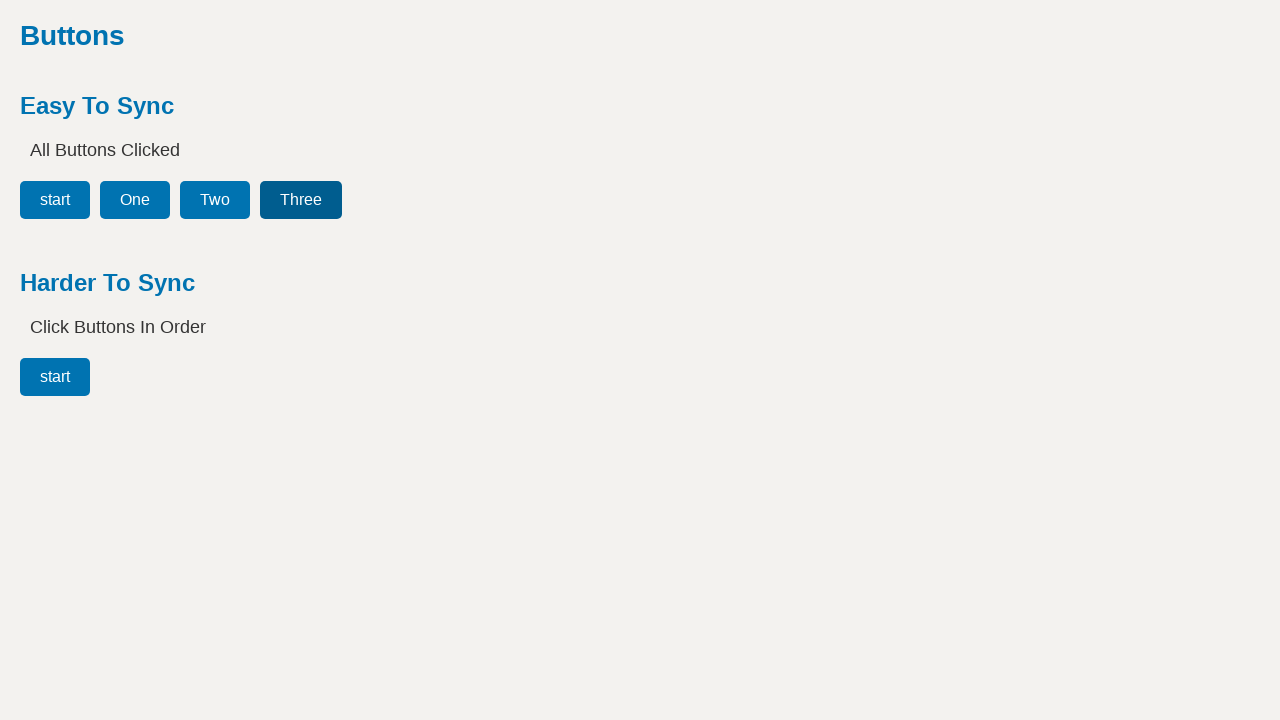